Tests JavaScript alert handling by clicking a button that triggers an alert, then accepting the alert dialog.

Starting URL: https://demoqa.com/alerts

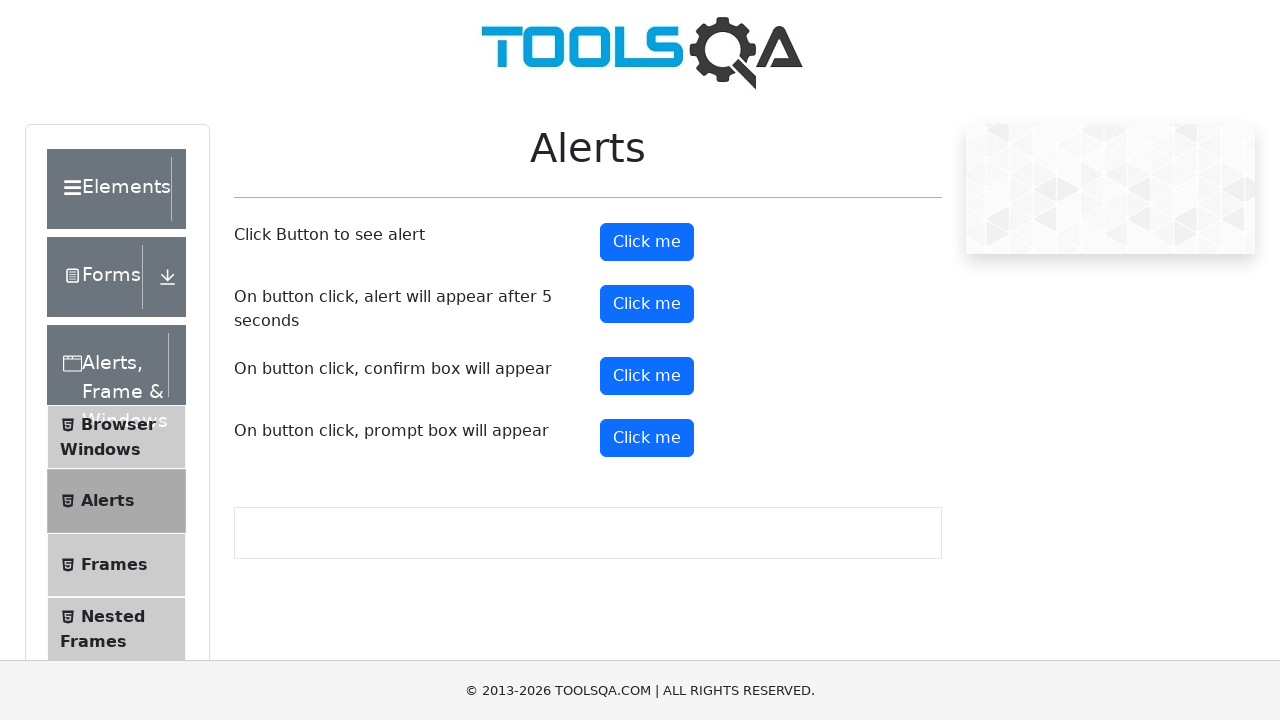

Clicked alert button to trigger JavaScript alert at (647, 242) on xpath=//button[@id='alertButton']
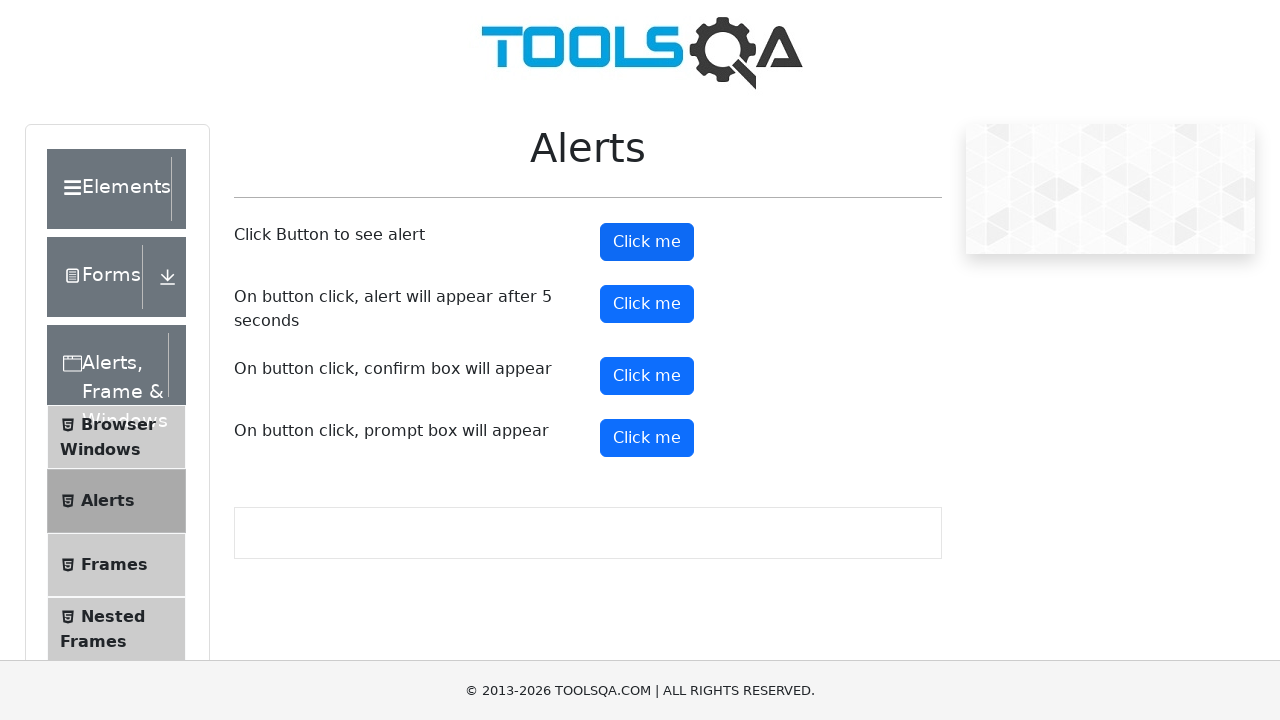

Registered dialog handler to accept alerts
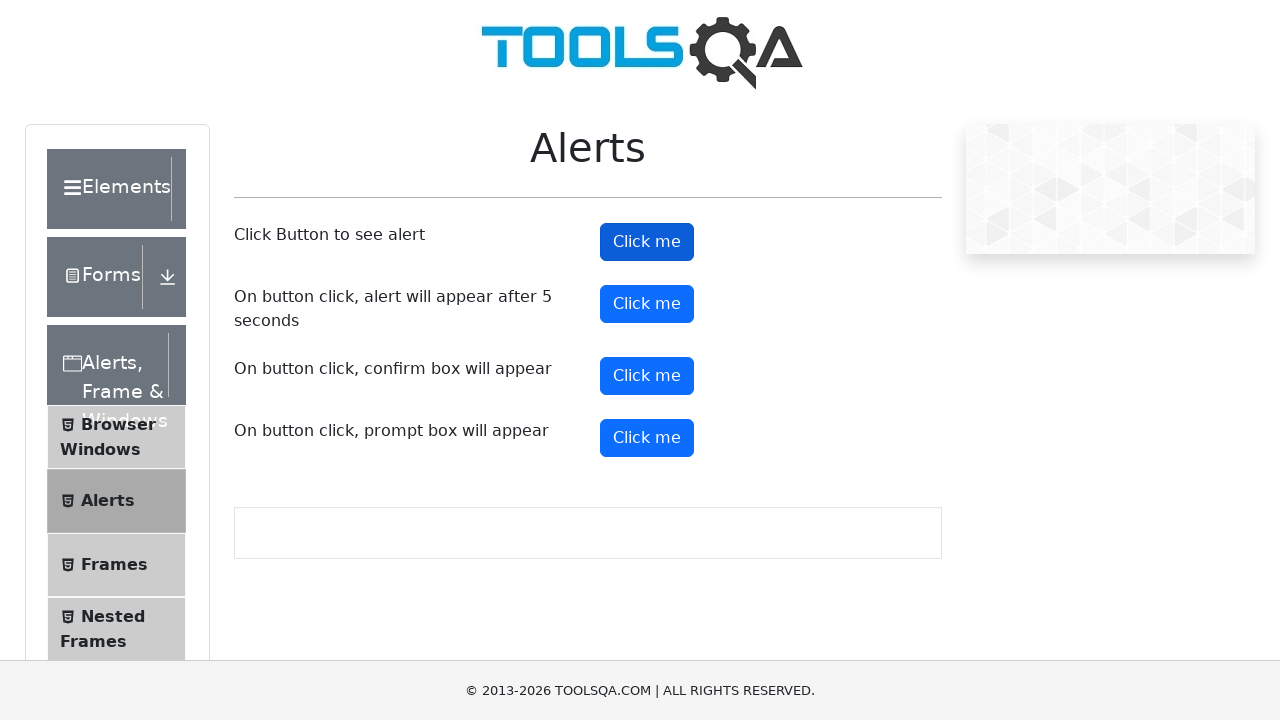

Clicked alert button again to re-trigger alert at (647, 242) on #alertButton
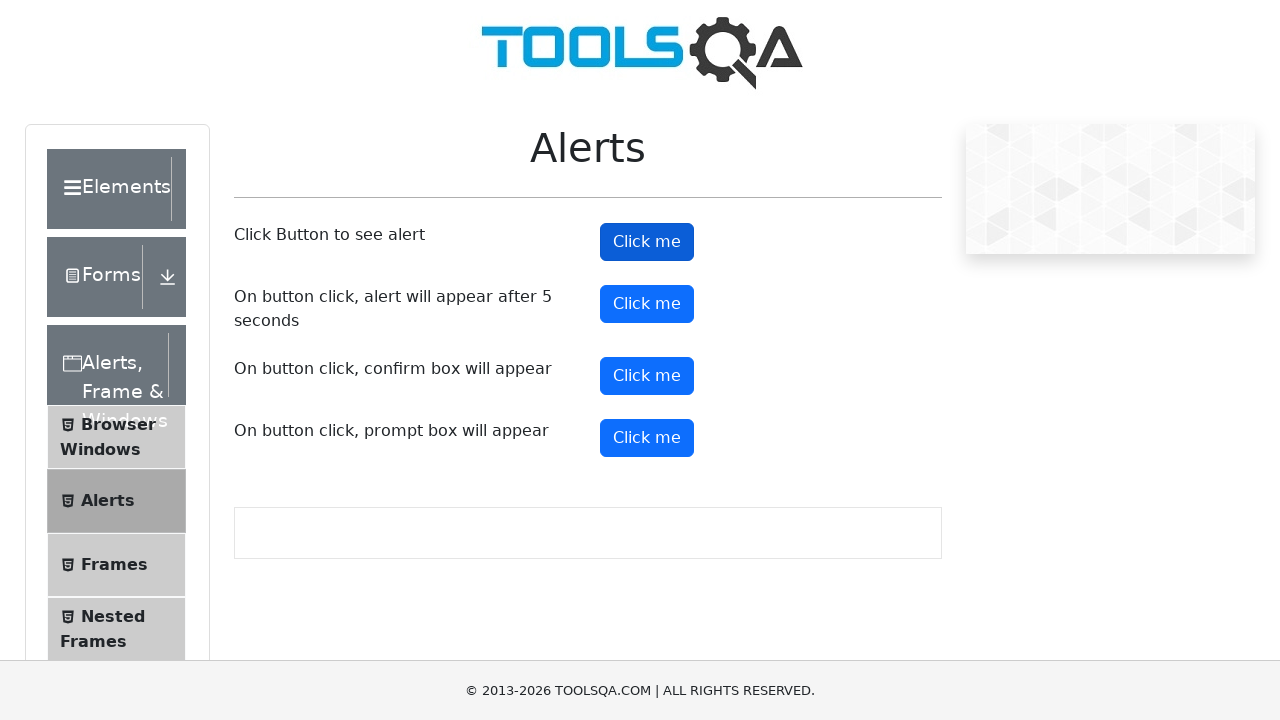

Waited for alert to be processed
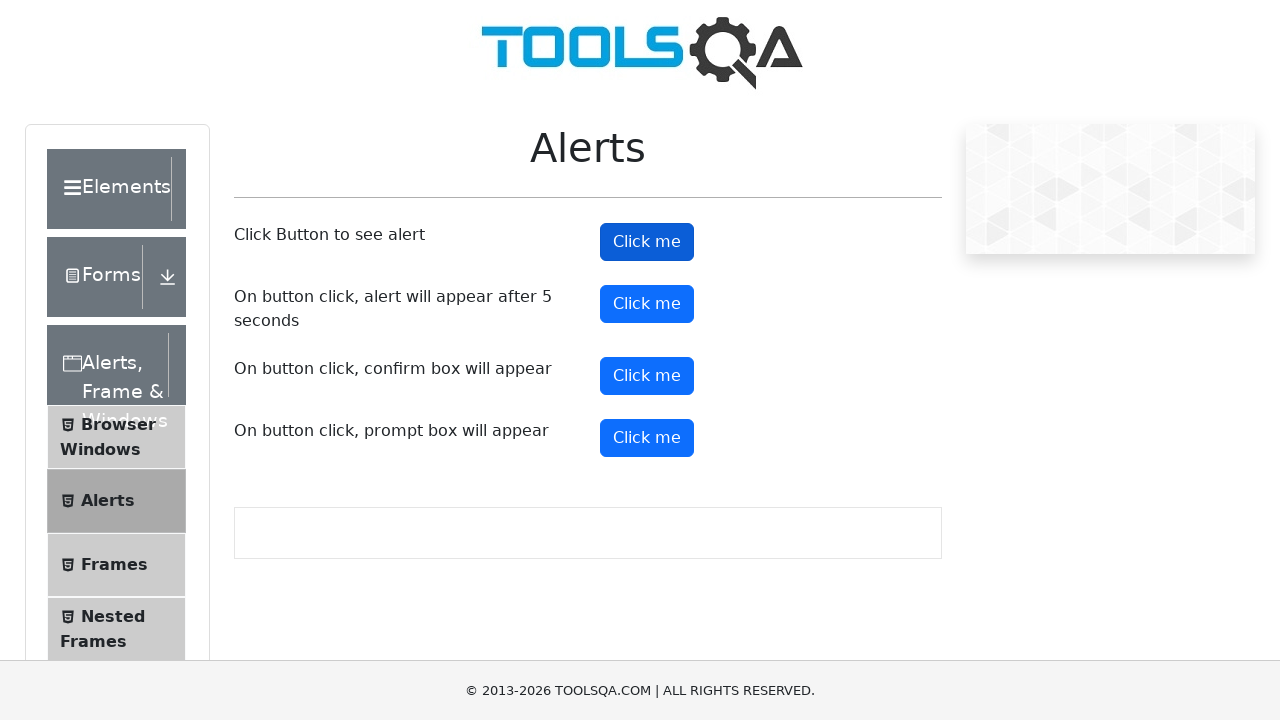

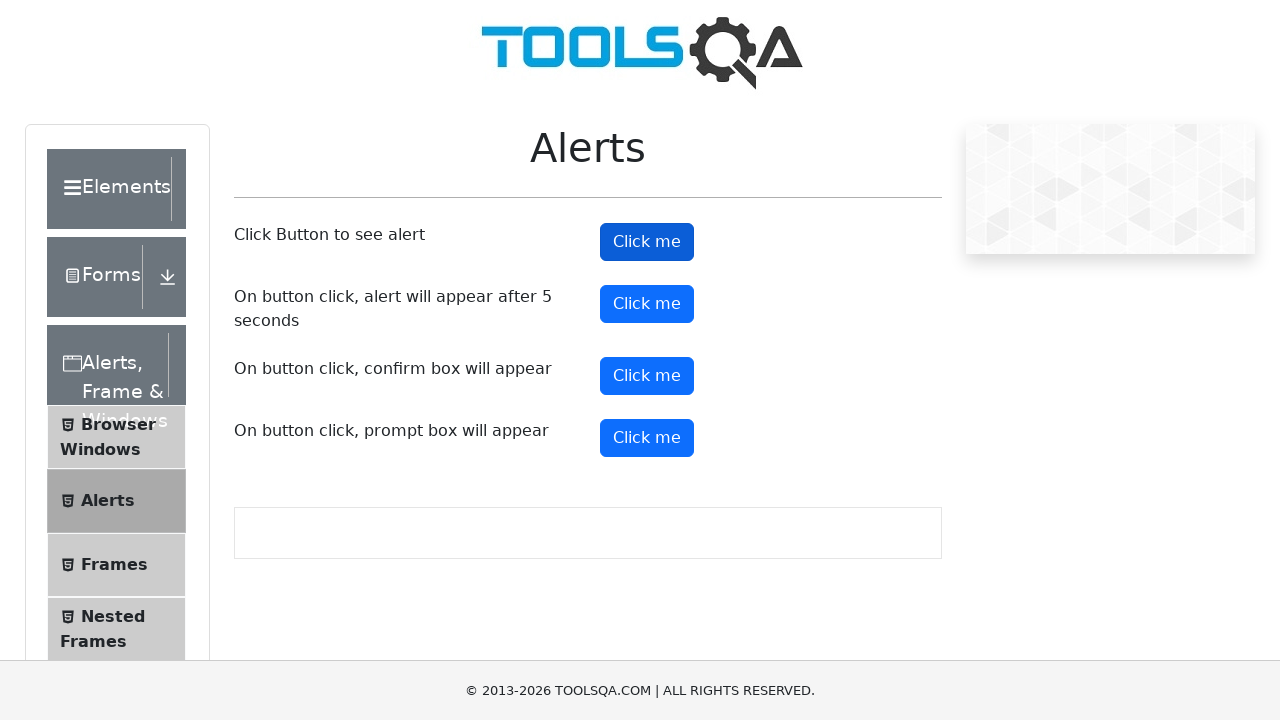